Tests a multi-step registration form by filling personal information (name, phone, email), address details (CEP, address, city, state), and credit card information across three form sections.

Starting URL: https://onfly-rpa-forms-62njbv2kbq-uc.a.run.app/

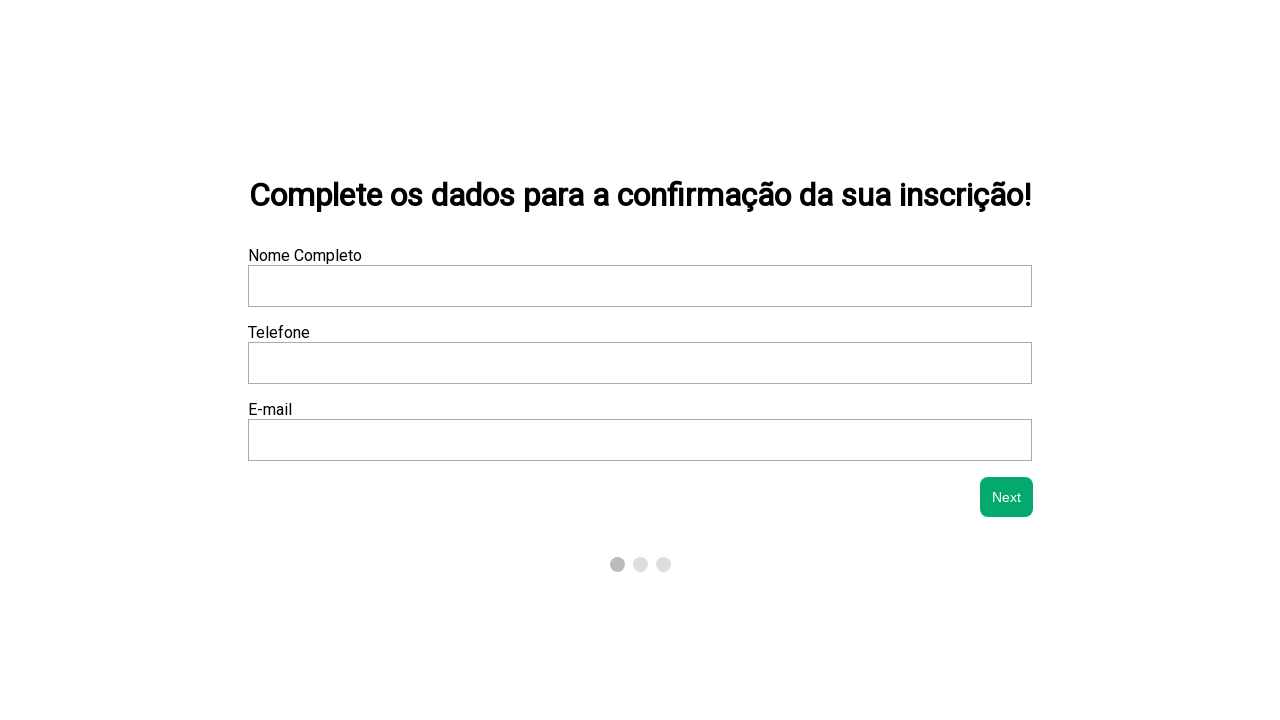

Waited for personal information form section to be visible
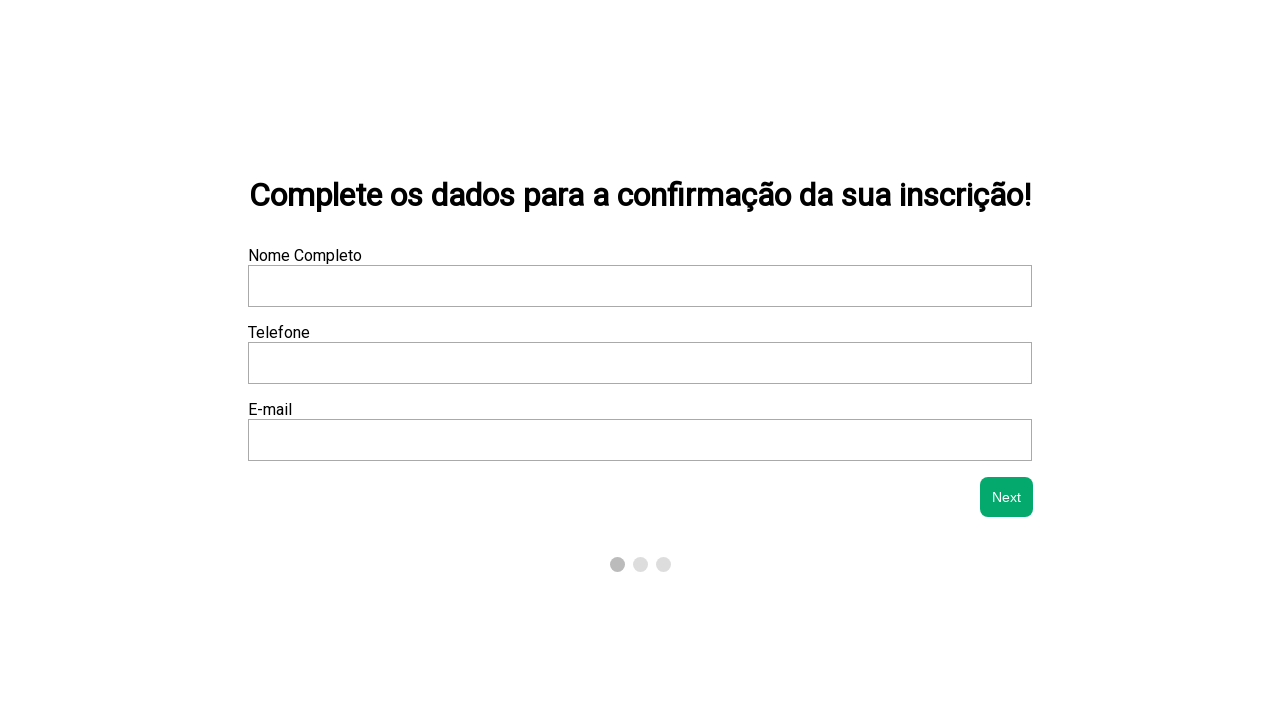

Filled name field with 'Maria Santos' on xpath=/html/body/div/div[2]/form/div[1]/div[1]/input
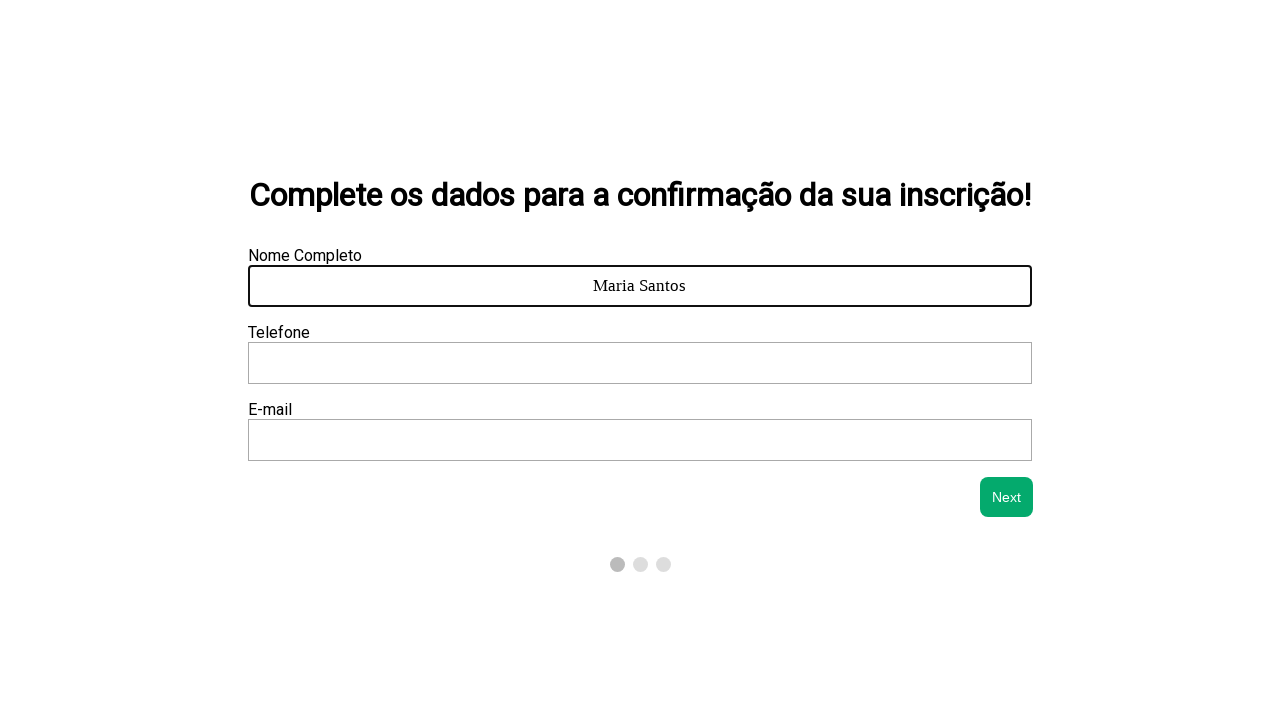

Filled phone number field with '+55 31 98765-4321' on xpath=/html/body/div/div[2]/form/div[1]/div[2]/input
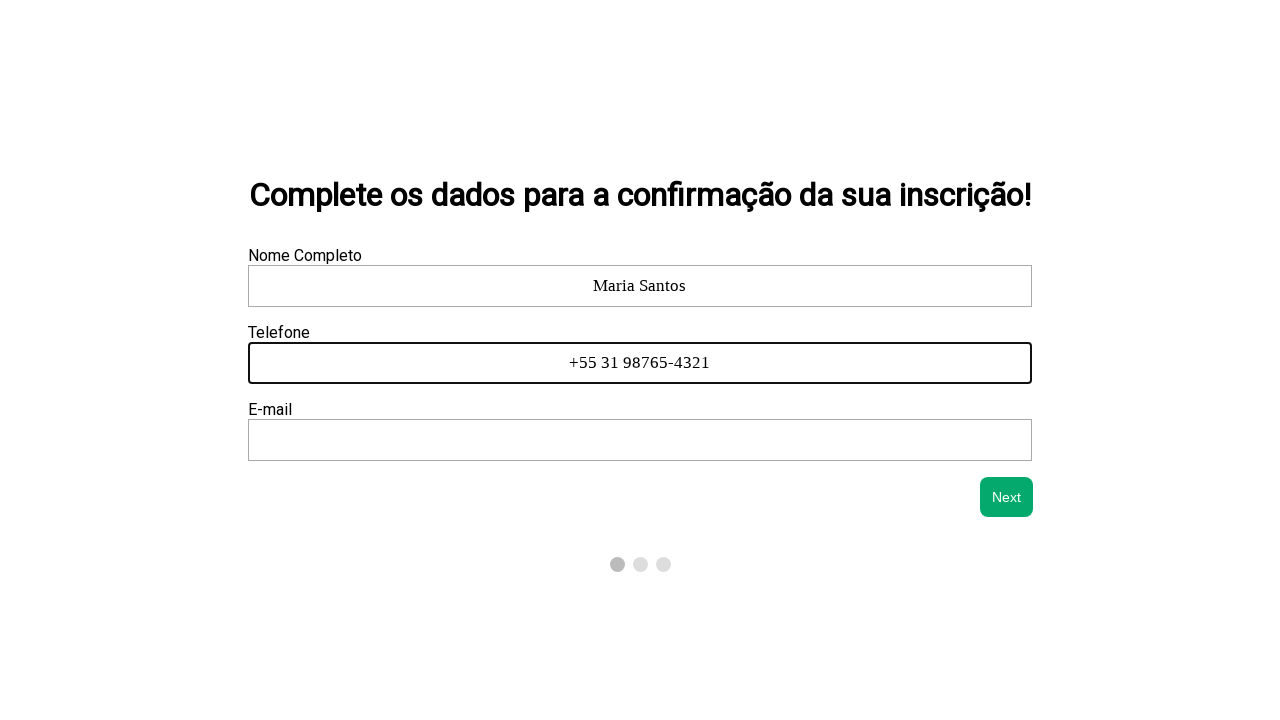

Filled email field with 'maria.santos@example.com' on xpath=/html/body/div/div[2]/form/div[1]/div[3]/input
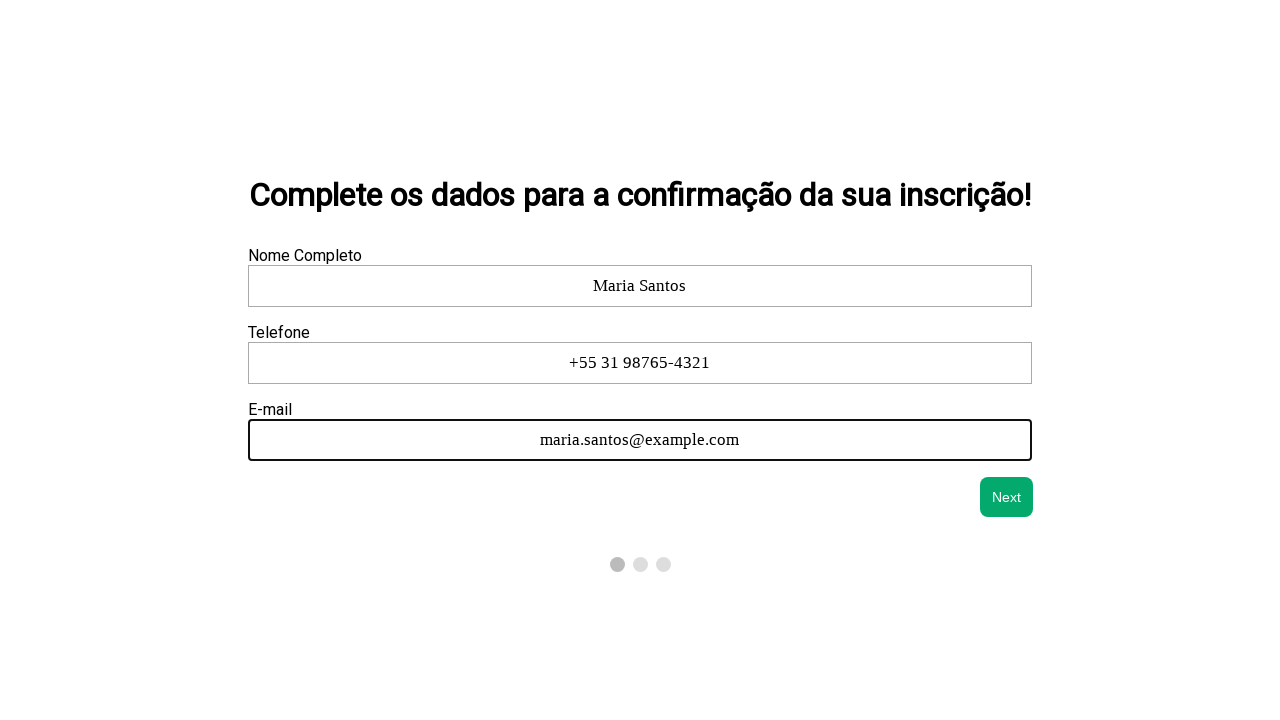

Clicked next button to proceed to address information section at (1007, 497) on #next-btn
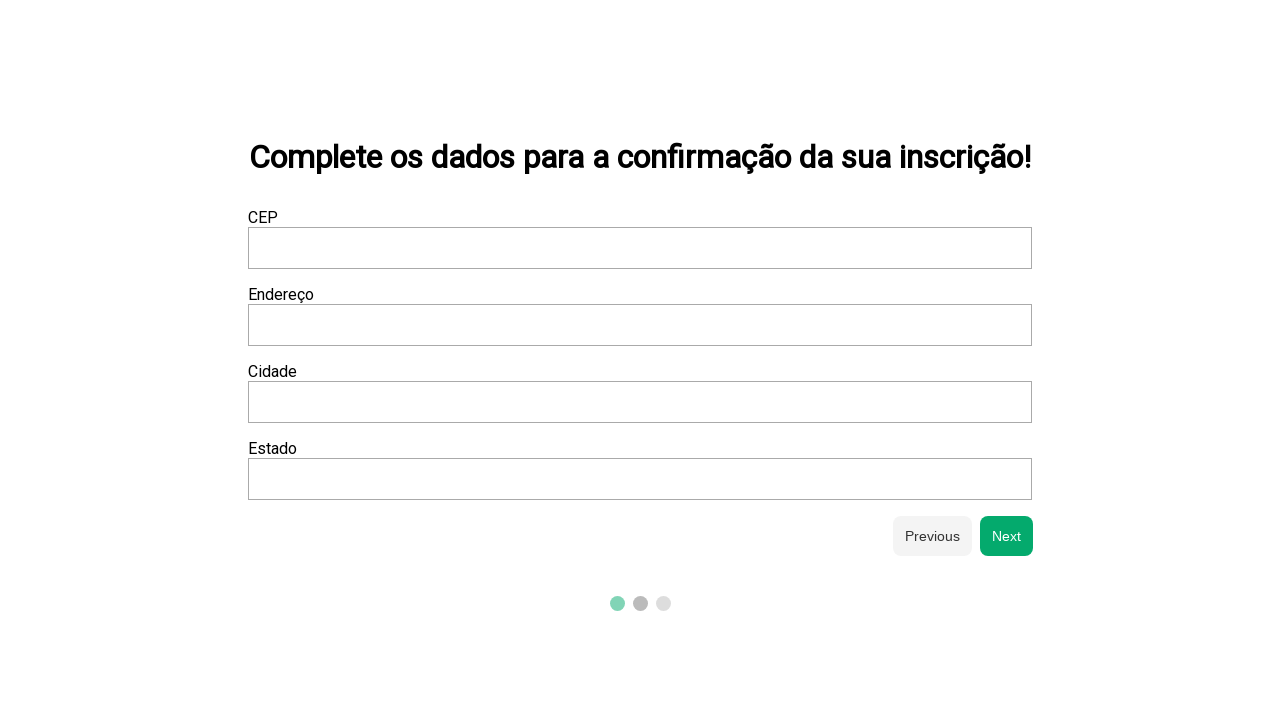

Waited for address information form section to be visible
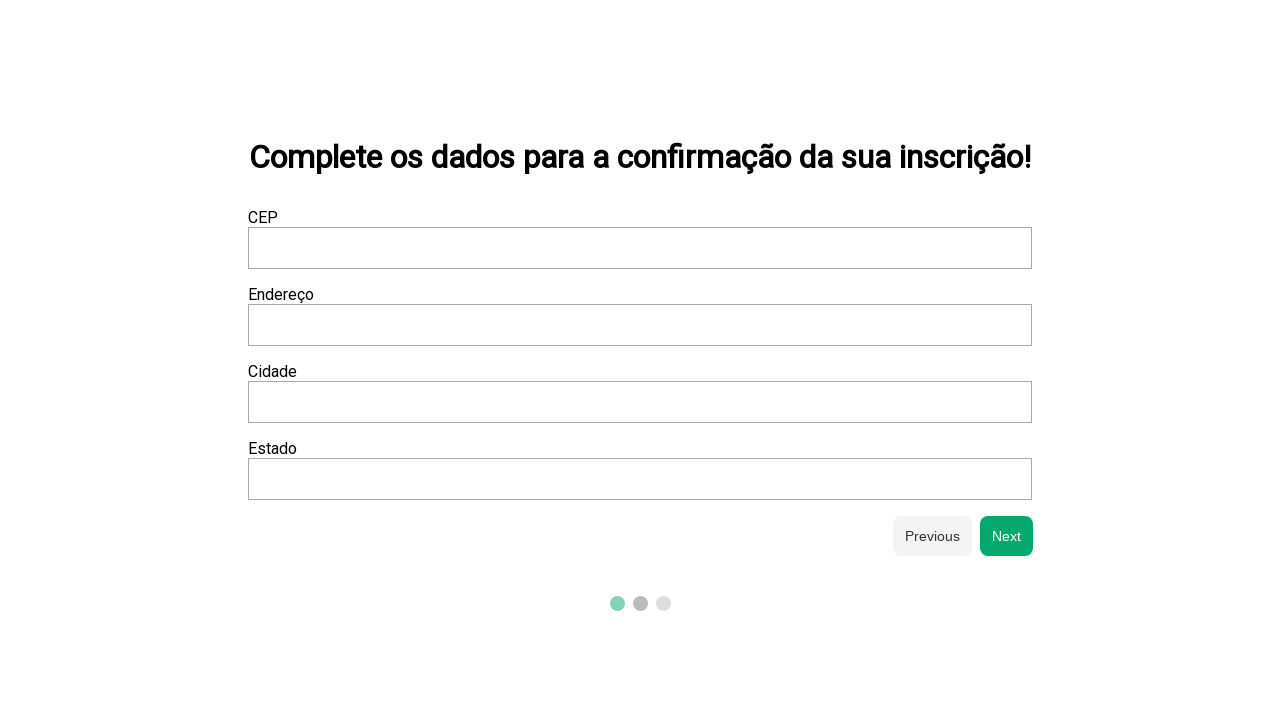

Filled CEP field with '36301266' on xpath=/html/body/div/div[2]/form/div[2]/div[1]/input
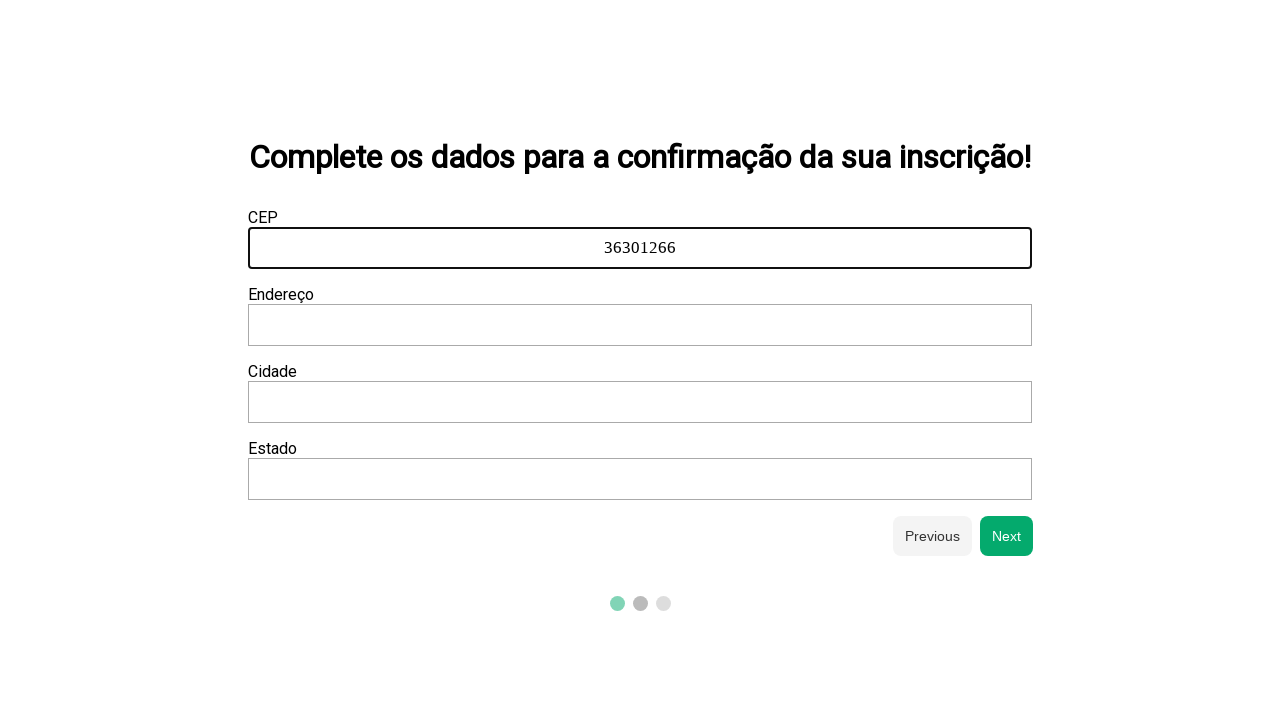

Filled address field with 'Rua teste da silva' on xpath=/html/body/div/div[2]/form/div[2]/div[2]/input
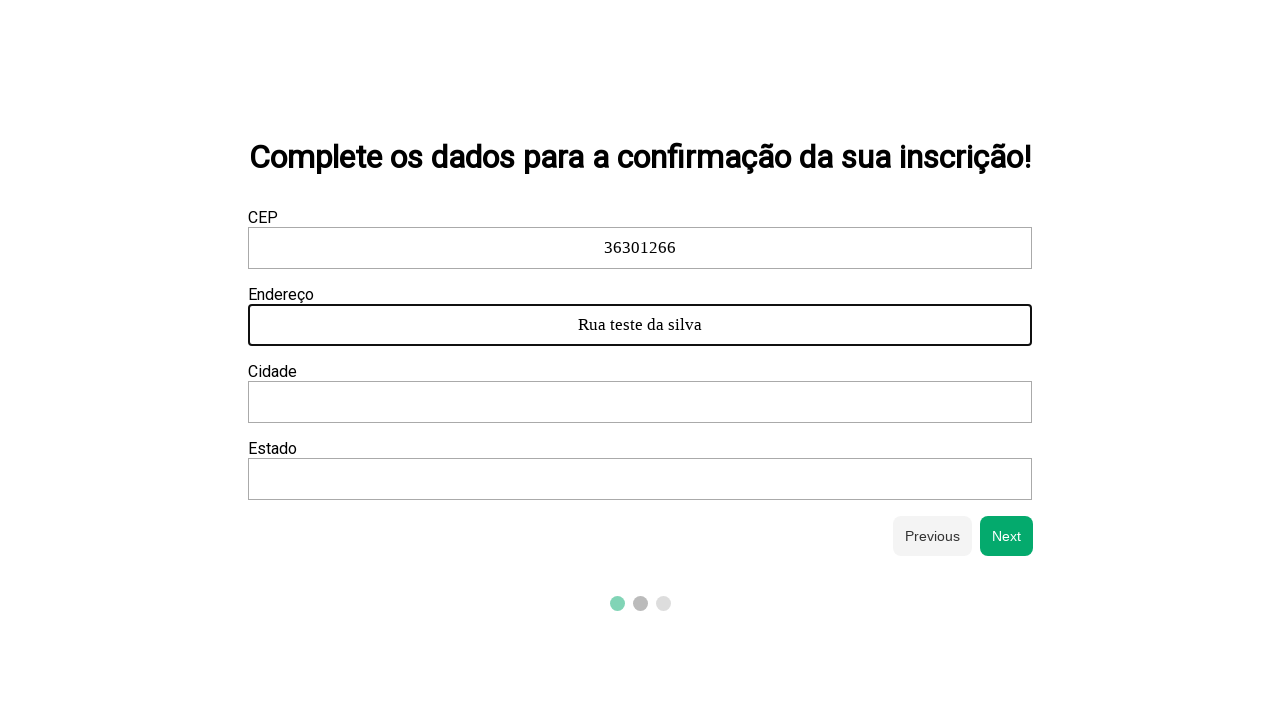

Filled city field with 'Belo Horizonte' on xpath=/html/body/div/div[2]/form/div[2]/div[3]/input
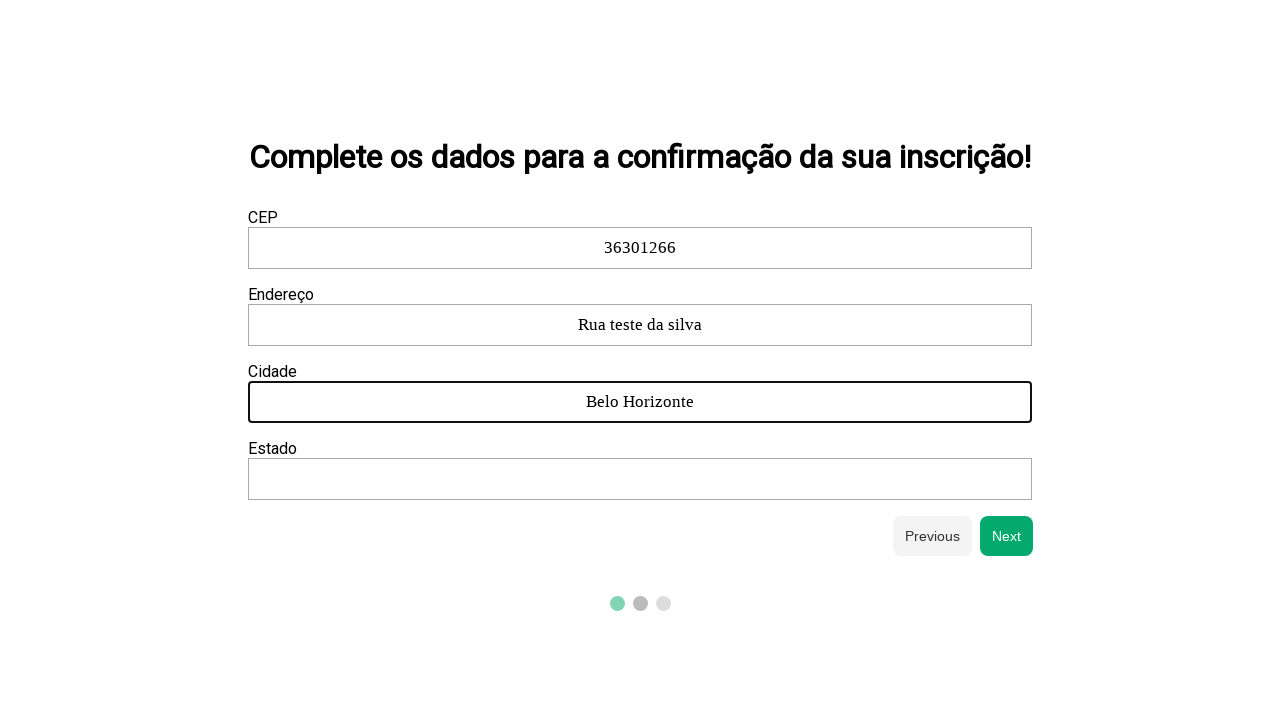

Filled state field with 'MG' on xpath=/html/body/div/div[2]/form/div[2]/div[4]/input
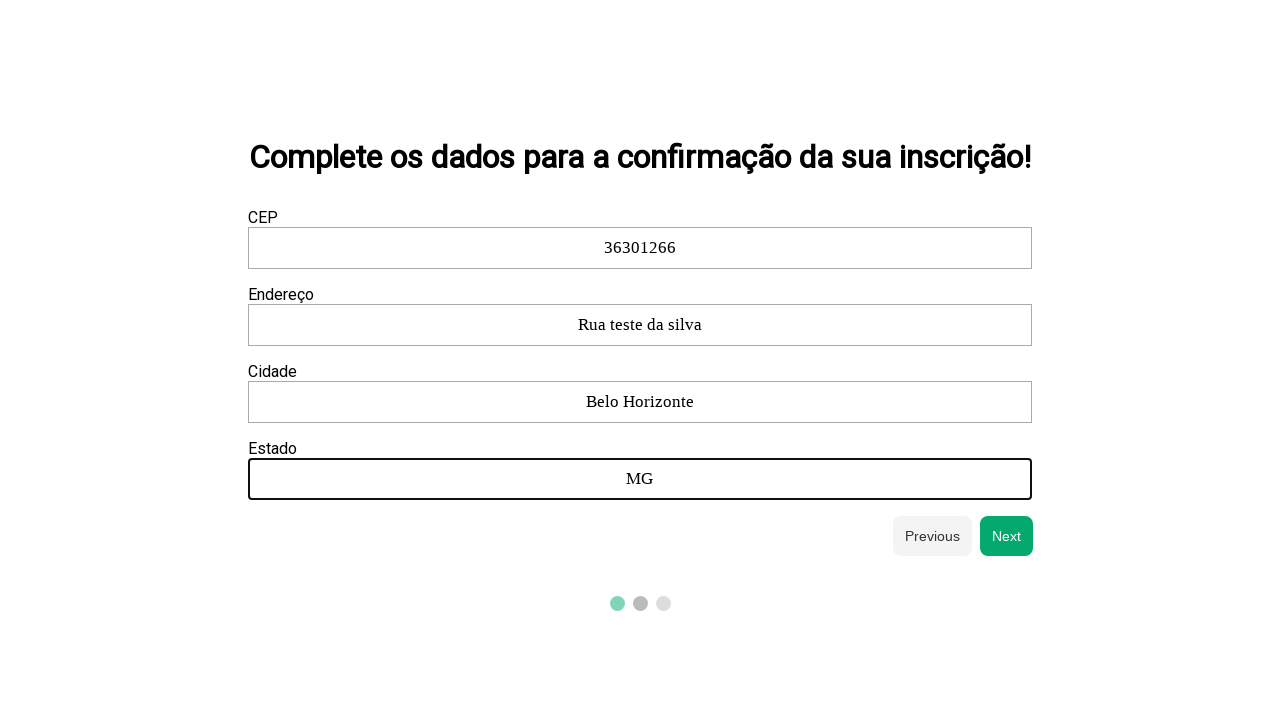

Clicked next button to proceed to credit card information section at (1007, 536) on #next-btn
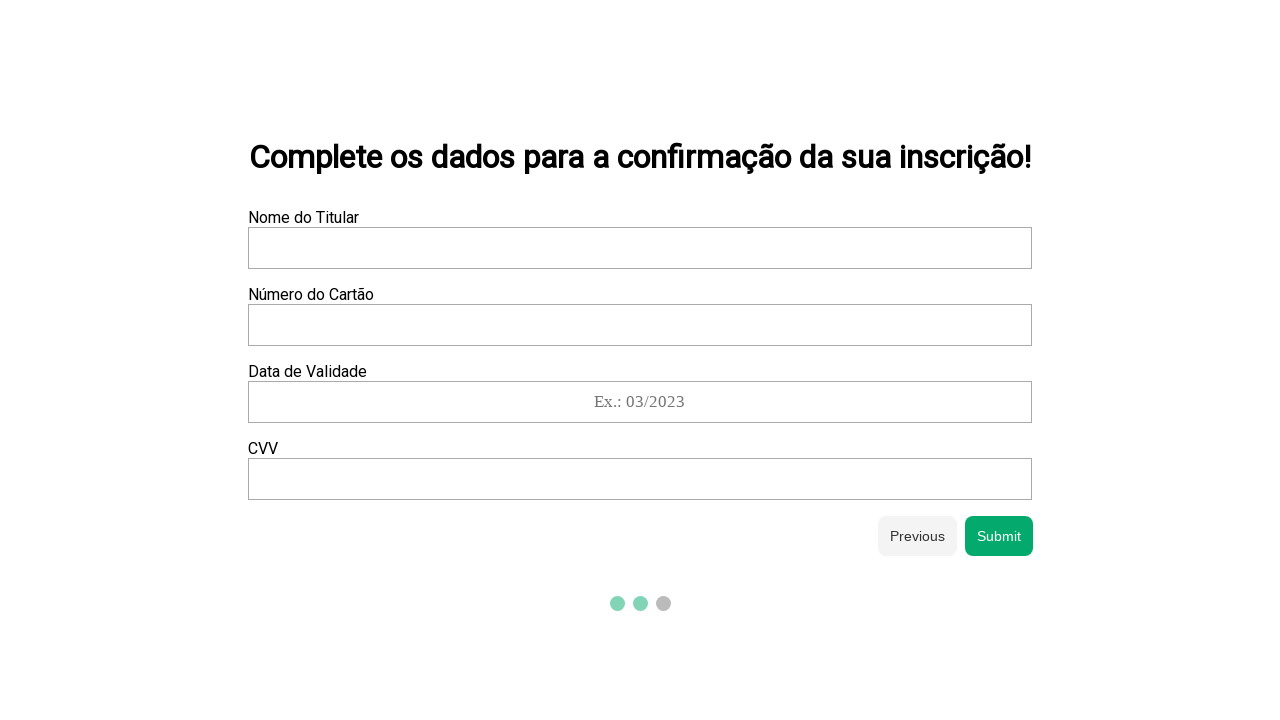

Waited for credit card information form section to be visible
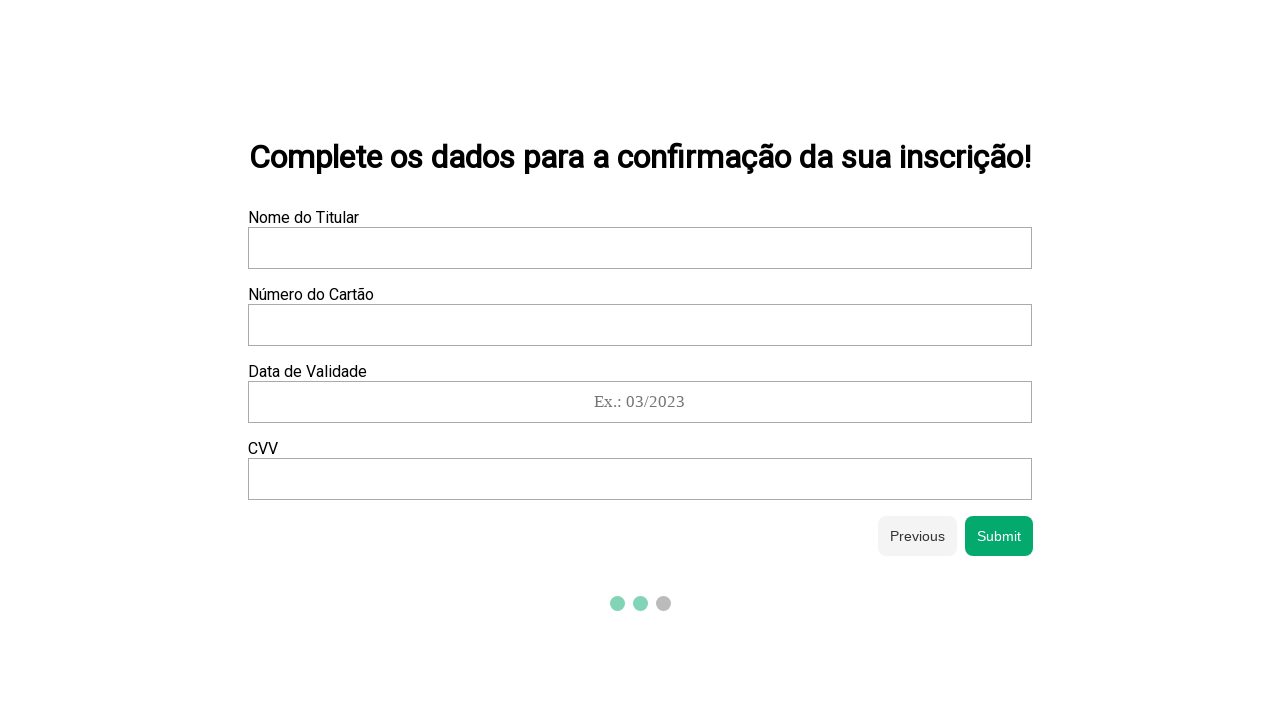

Filled cardholder name field with 'Maria Santos' on xpath=/html/body/div/div[2]/form/div[3]/div[1]/input
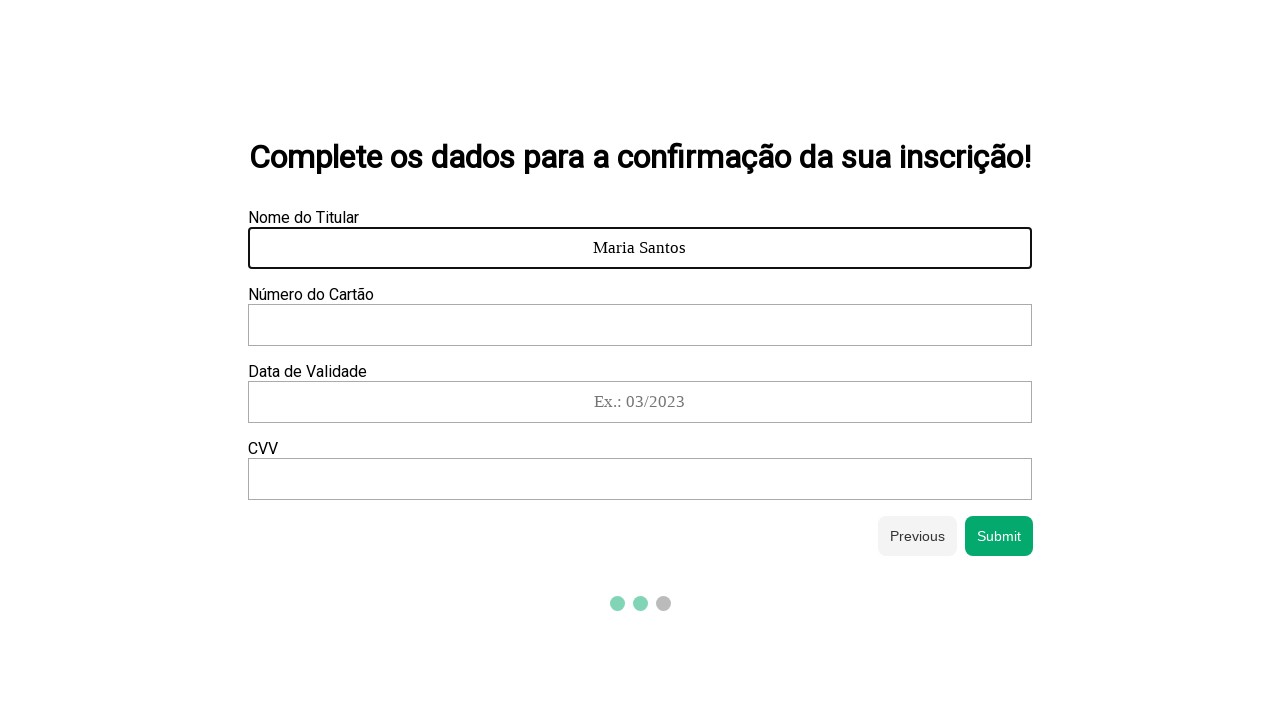

Filled credit card number field with '4532015112830366' on xpath=/html/body/div/div[2]/form/div[3]/div[2]/input
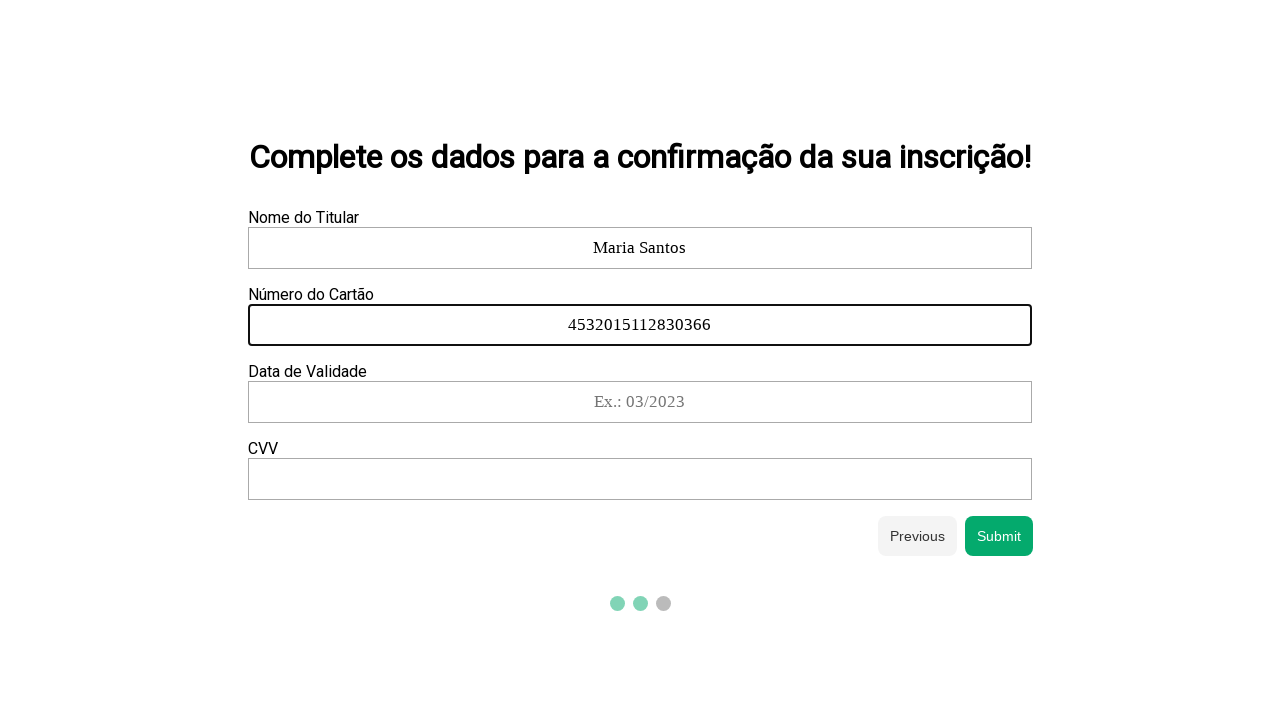

Filled credit card expiration field with '12/28' on xpath=/html/body/div/div[2]/form/div[3]/div[3]/input
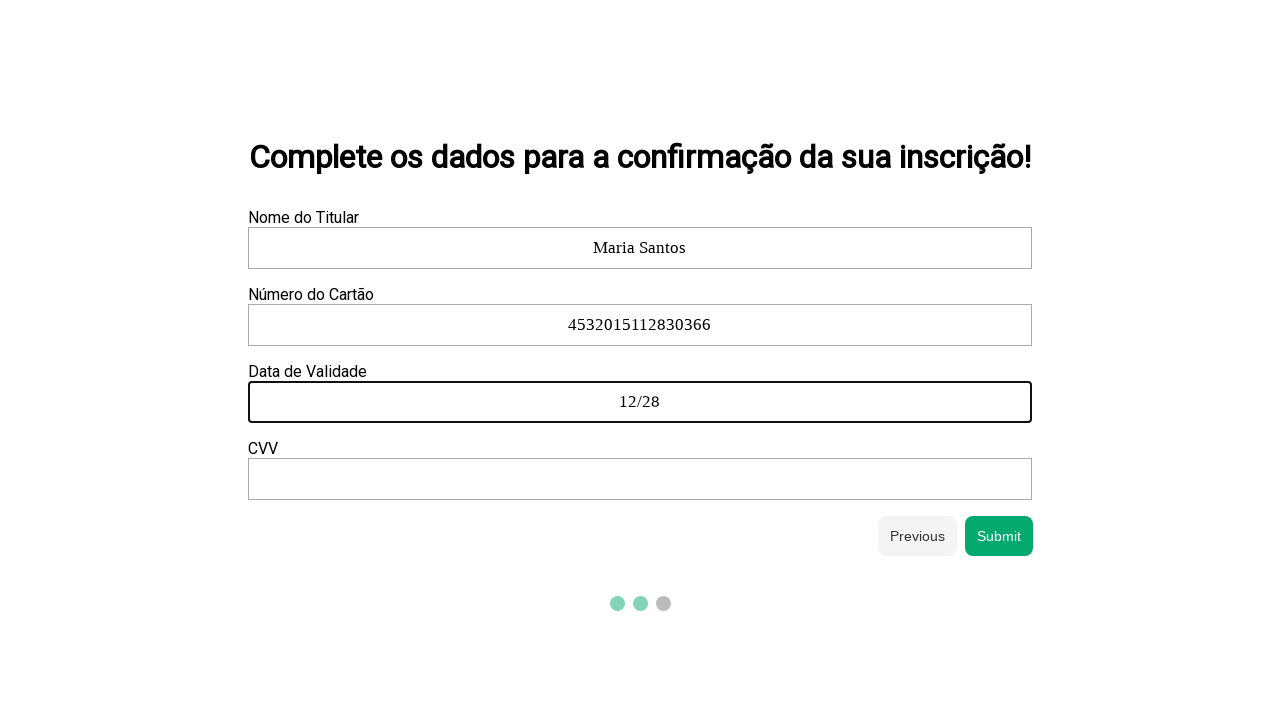

Filled credit card CVV field with '331' on xpath=/html/body/div/div[2]/form/div[3]/div[4]/input
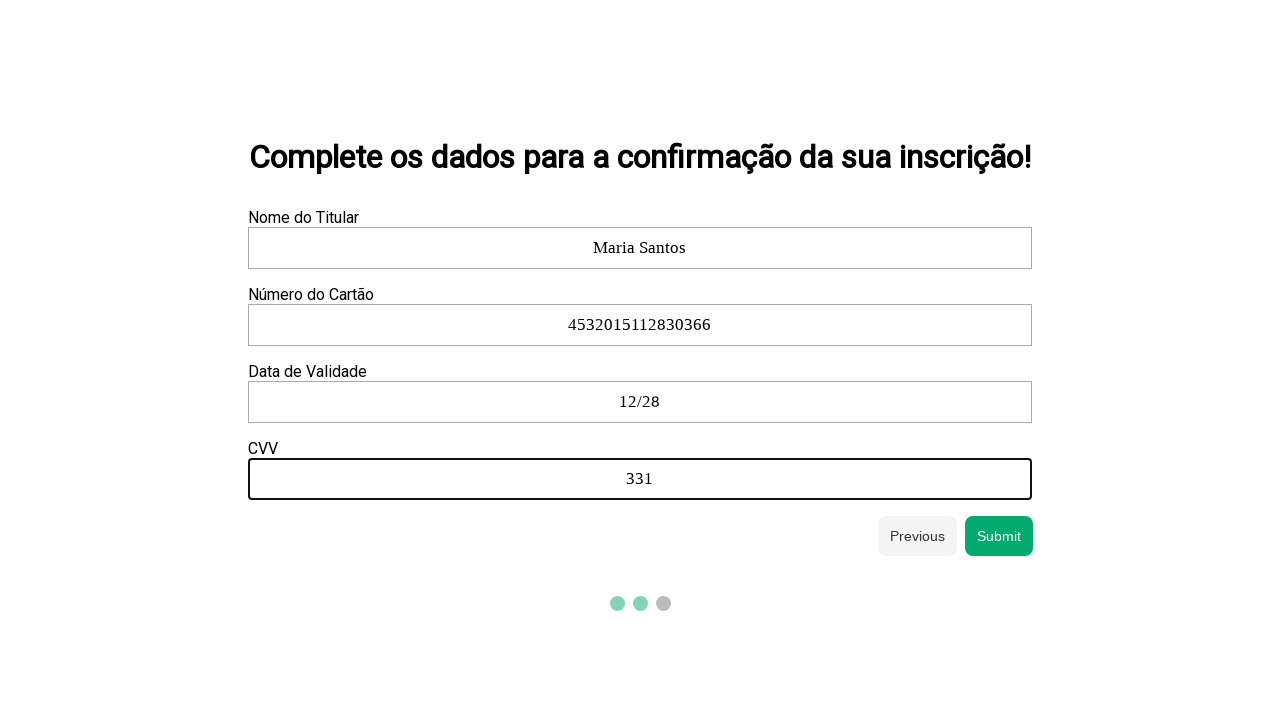

Clicked next button to submit the complete registration form at (999, 536) on #next-btn
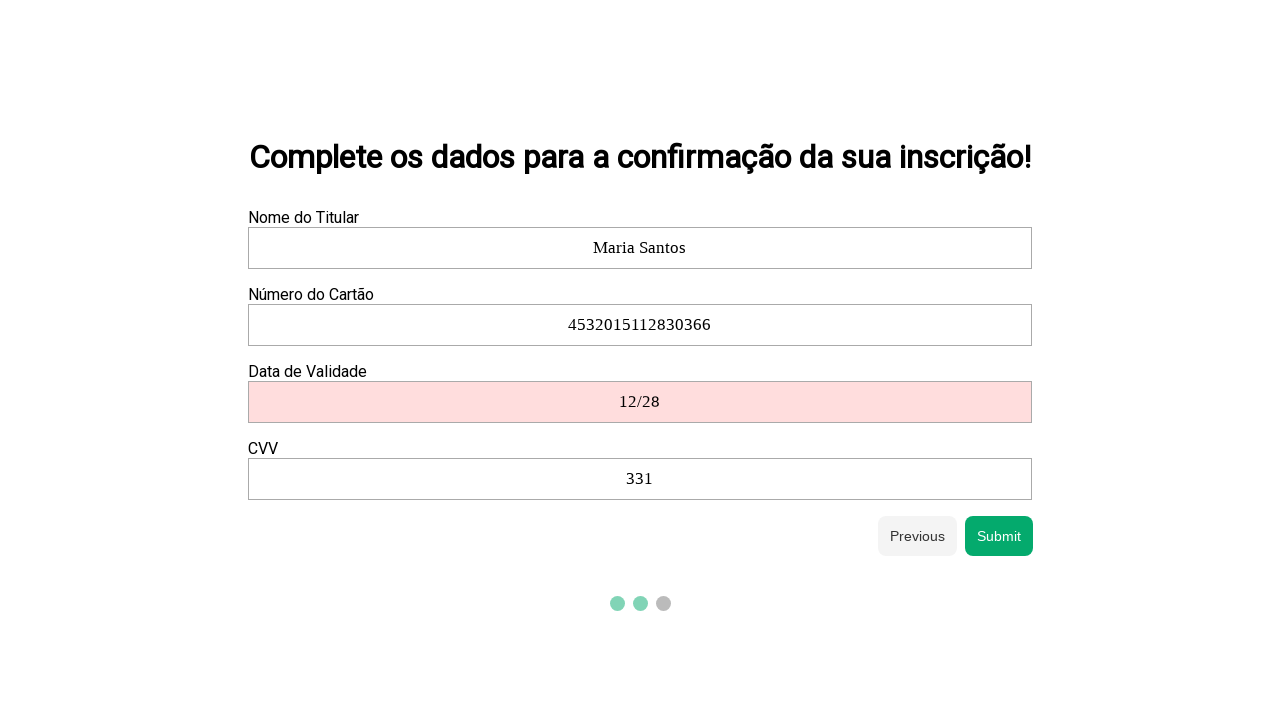

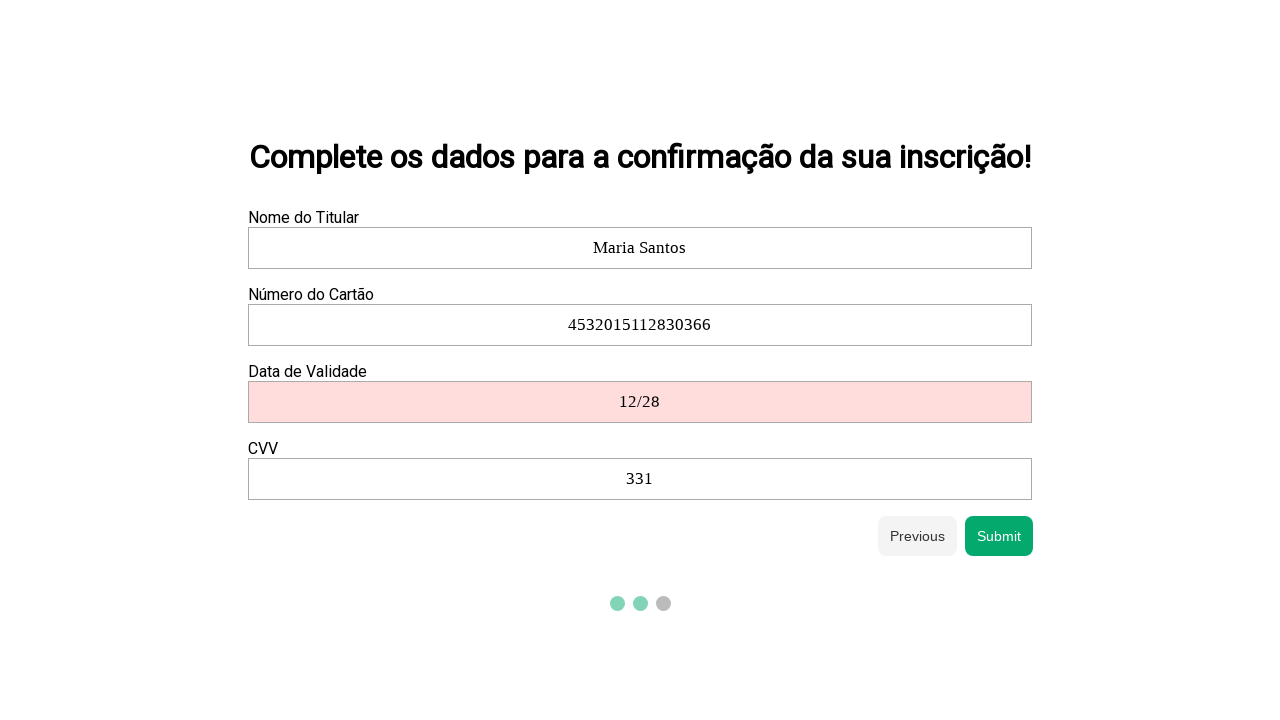